Navigates to the Mumbai Indians IPL cricket team website and waits for the page to load.

Starting URL: https://www.mumbaiindians.com/

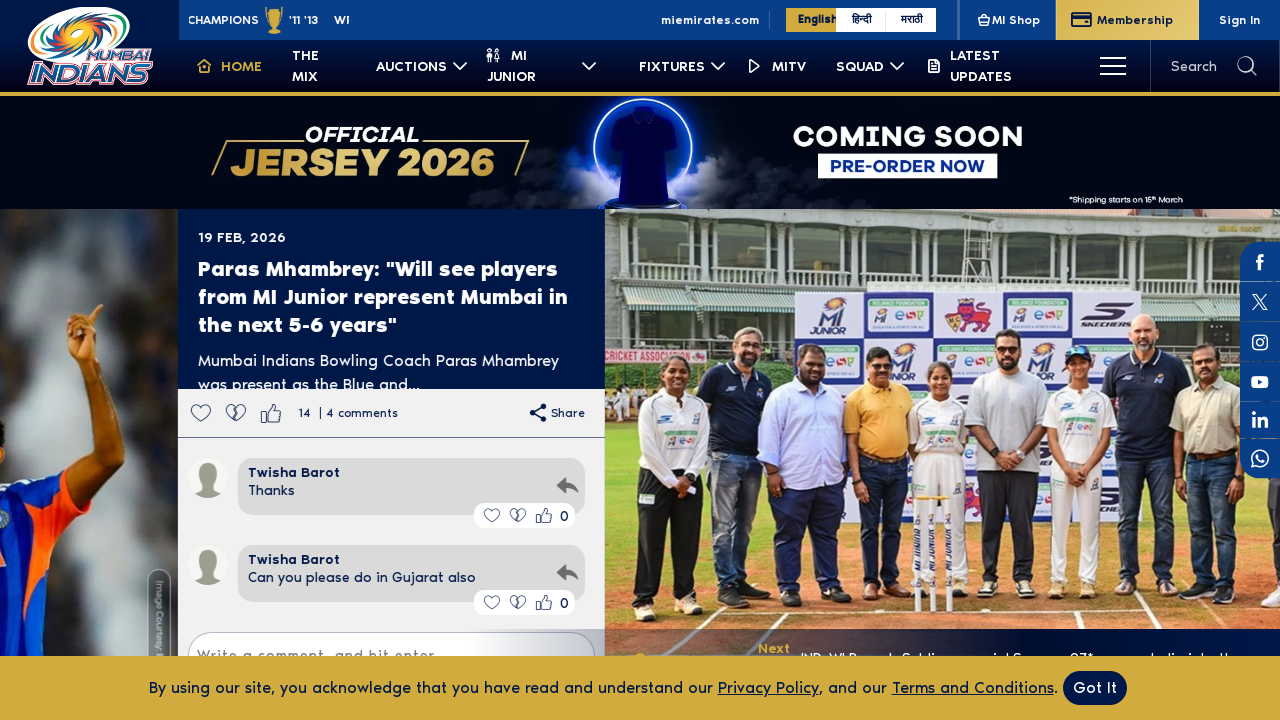

Waited for page DOM to fully load
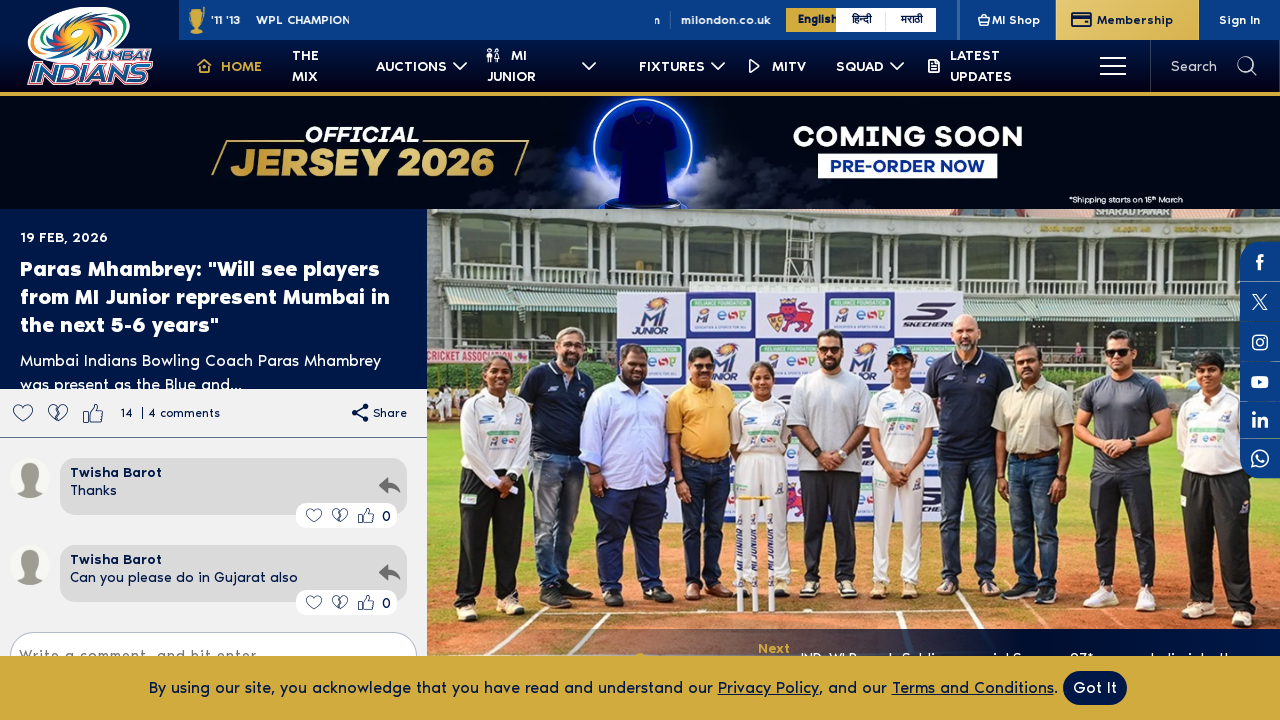

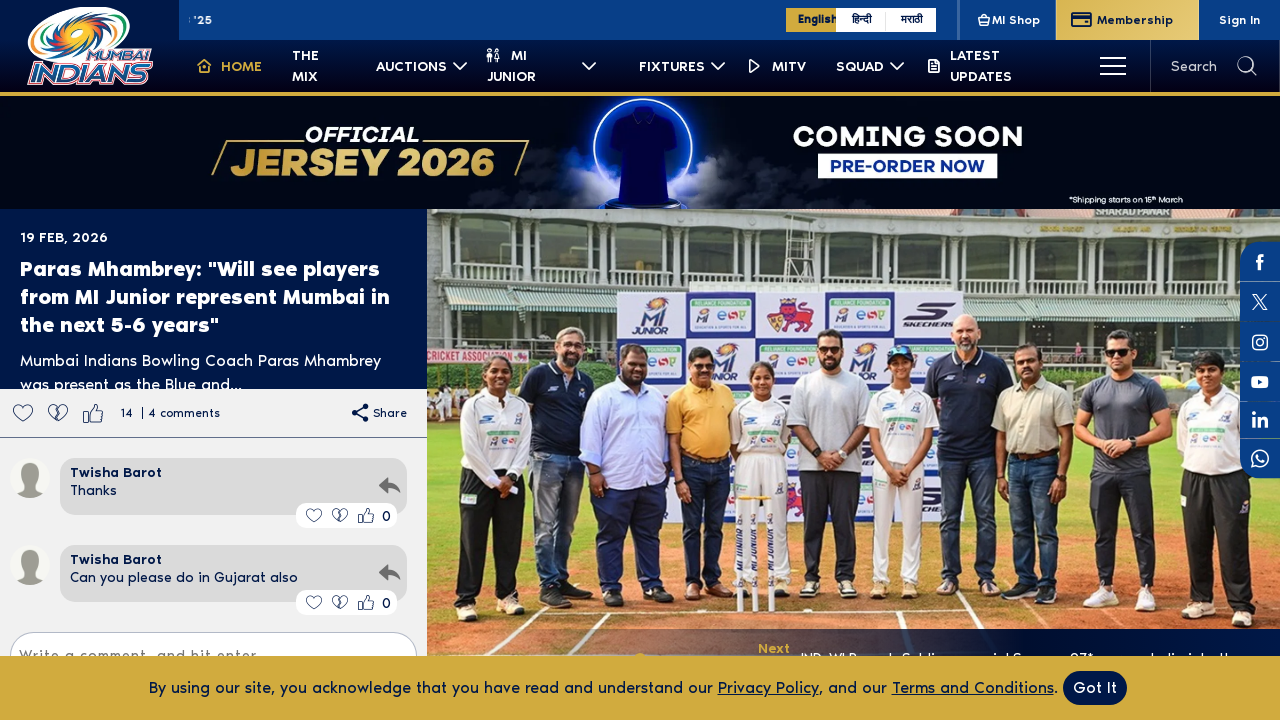